Tests GitHub advanced search form by filling in search term, repository owner, date filter, and language selection, then submitting the form to perform a search

Starting URL: https://github.com/search/advanced

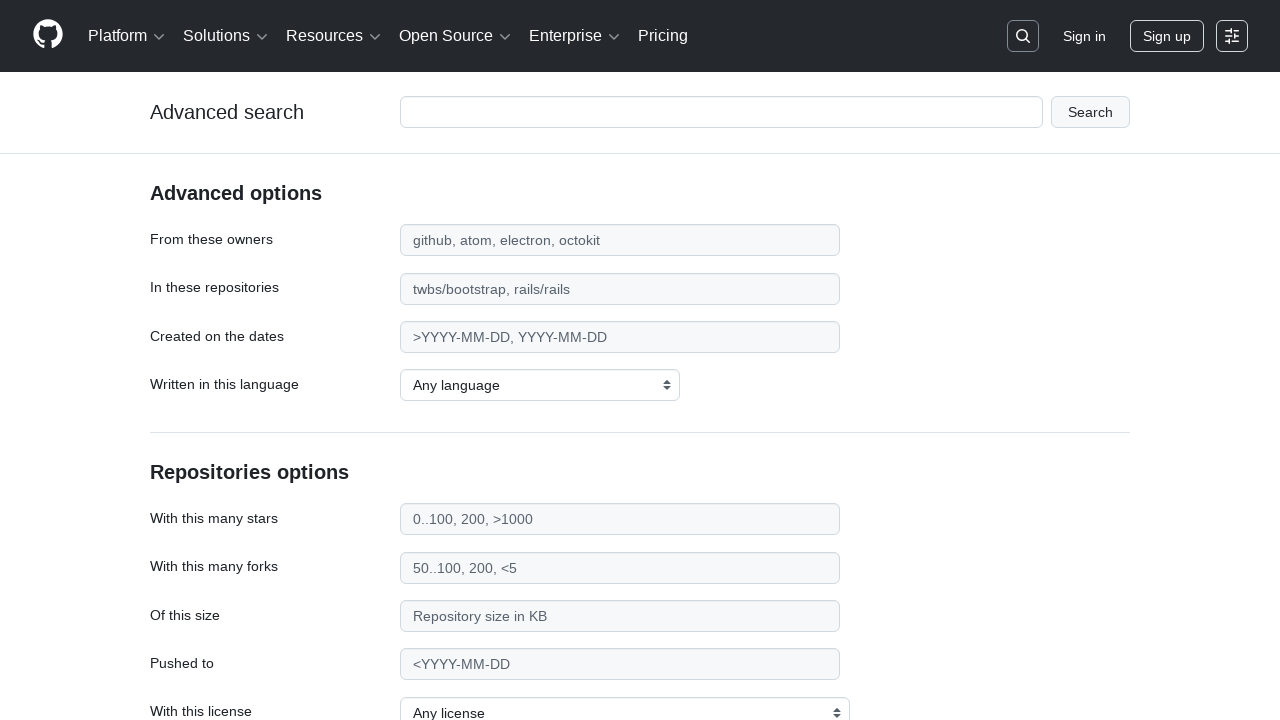

Filled search term field with 'web-scraper' on #adv_code_search input.js-advanced-search-input
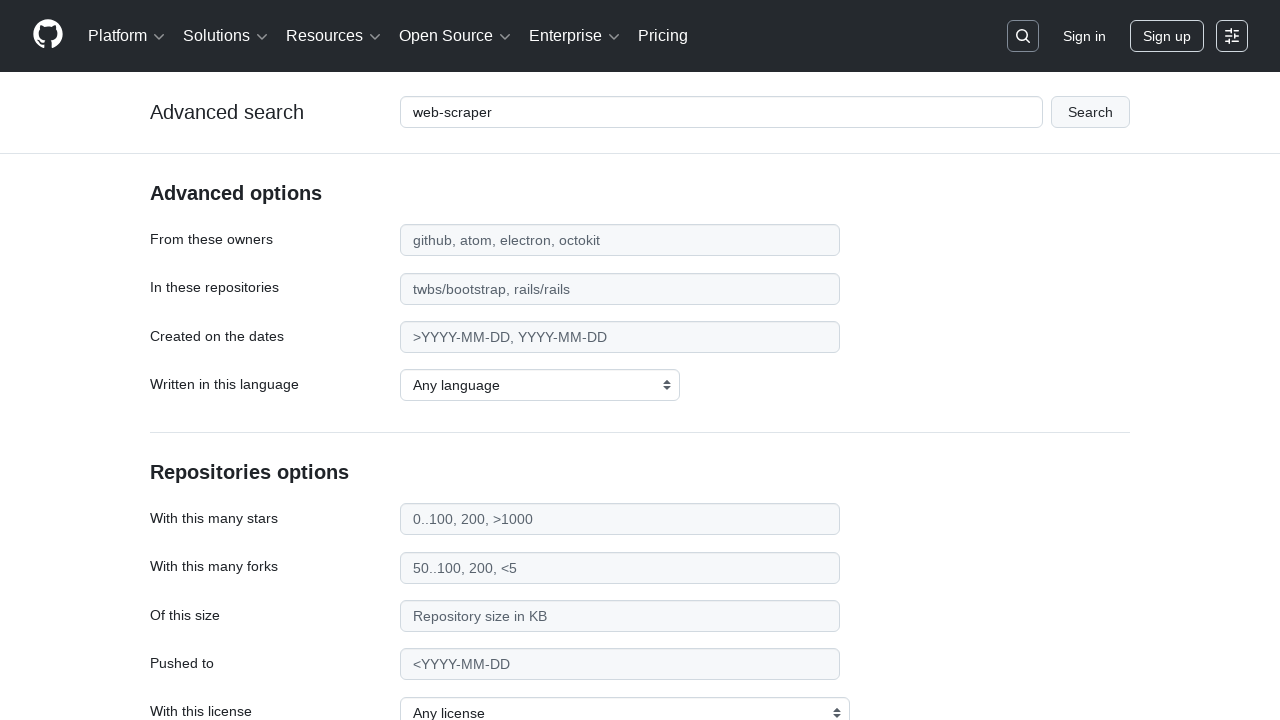

Filled repository owner field with 'microsoft' on #search_from
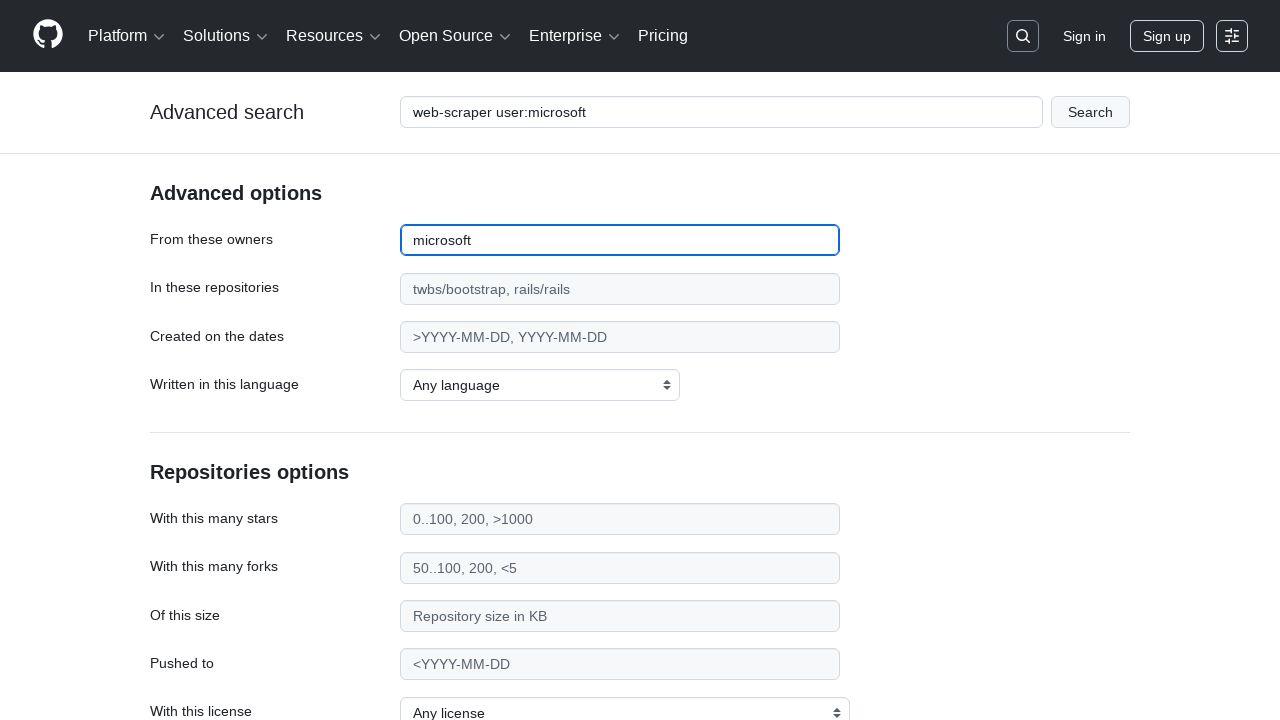

Filled date filter field with '>2020' on #search_date
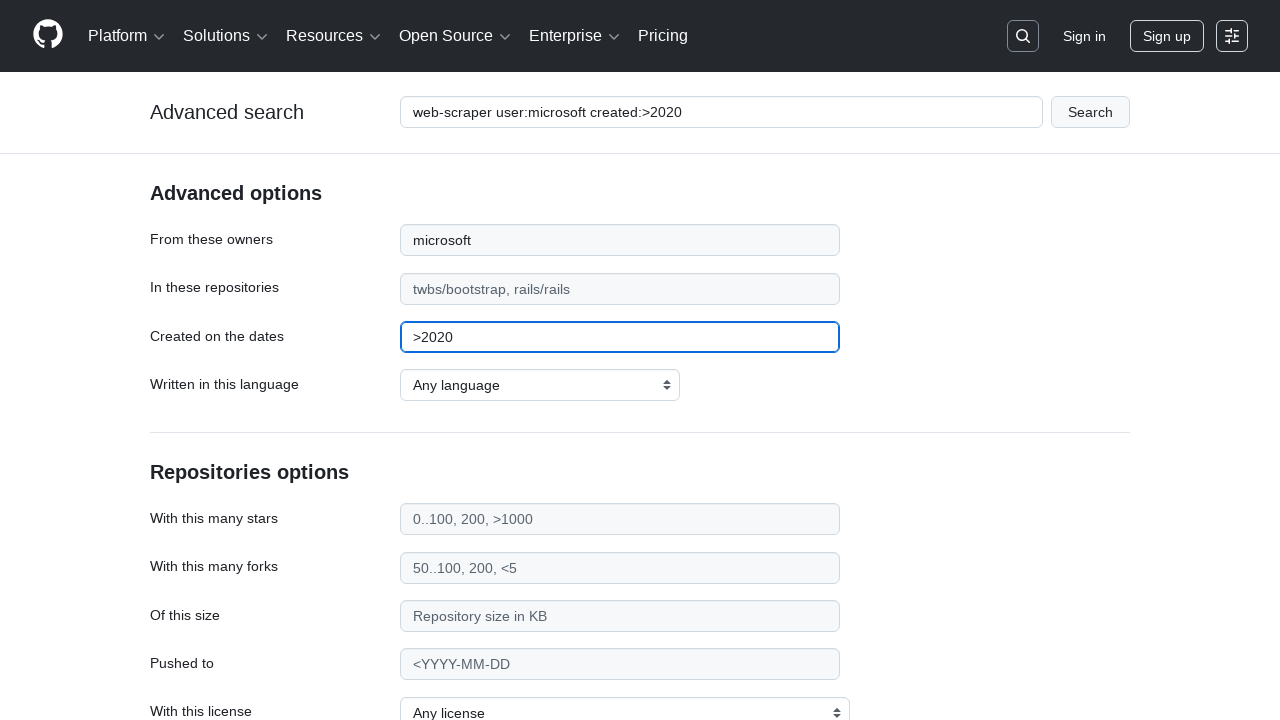

Selected 'TypeScript' from programming language dropdown on select#search_language
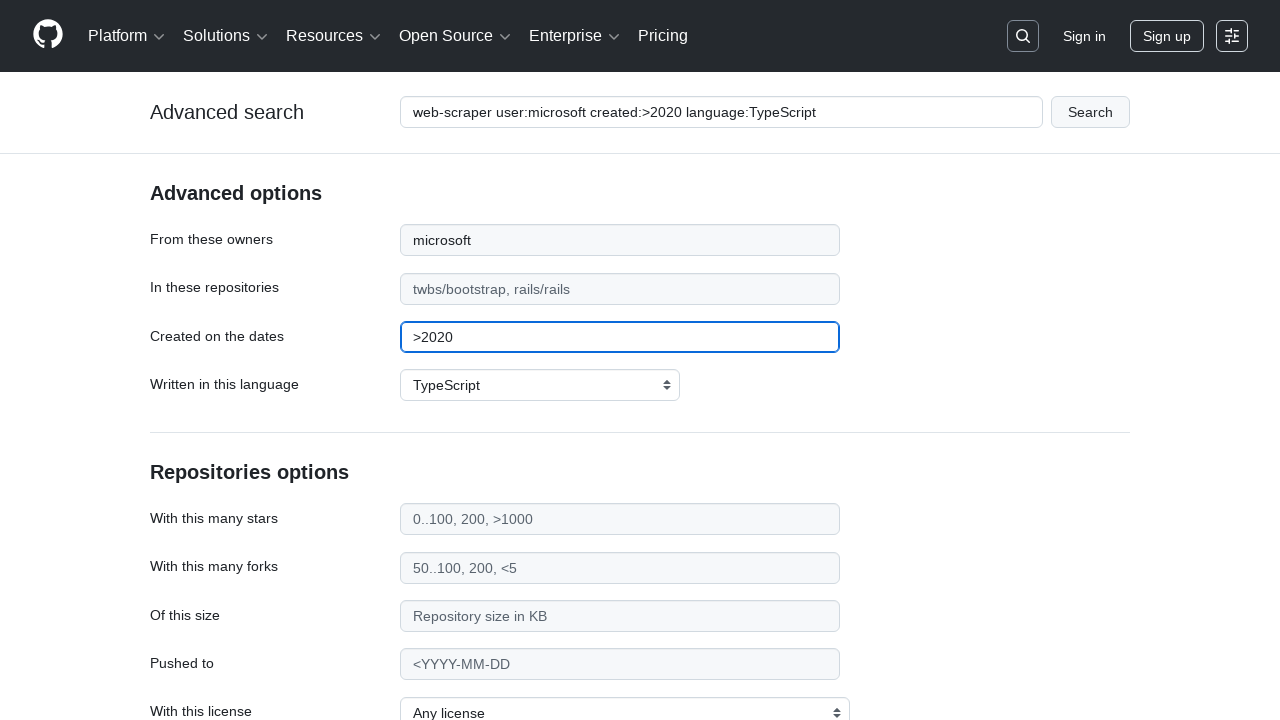

Clicked submit button to perform GitHub advanced search at (1090, 112) on #adv_code_search button[type="submit"]
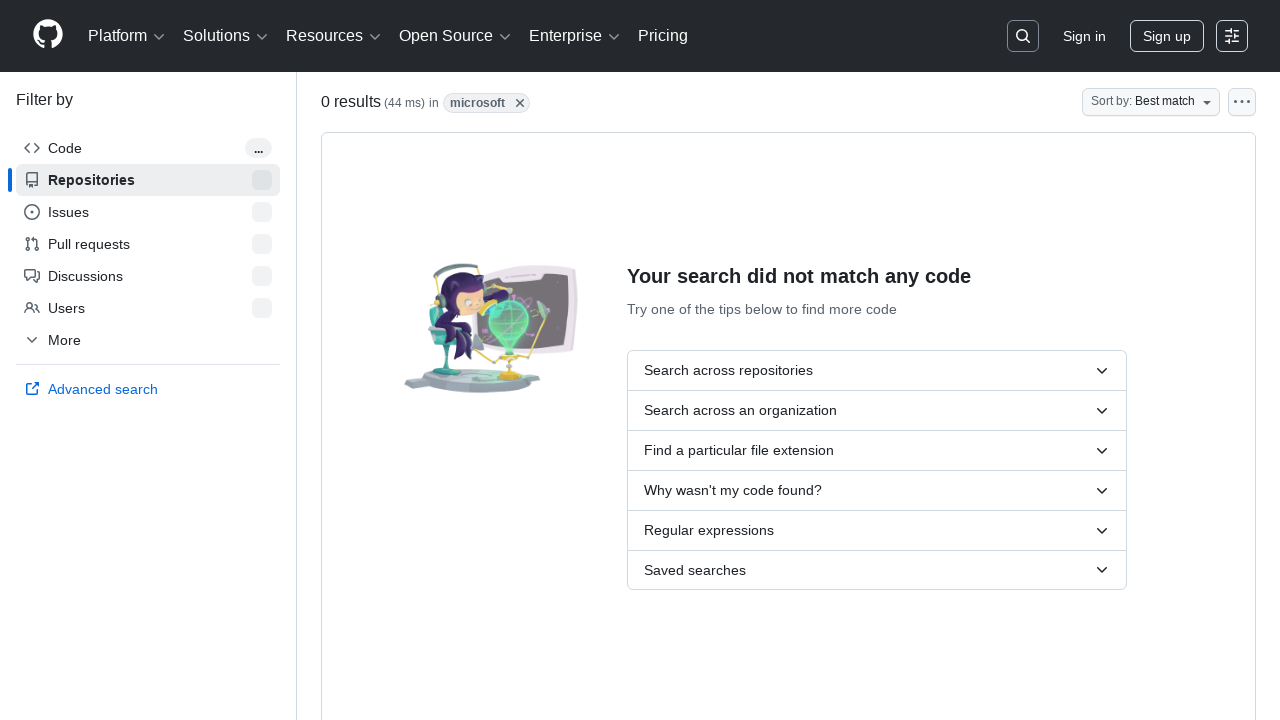

Search results page fully loaded with network idle
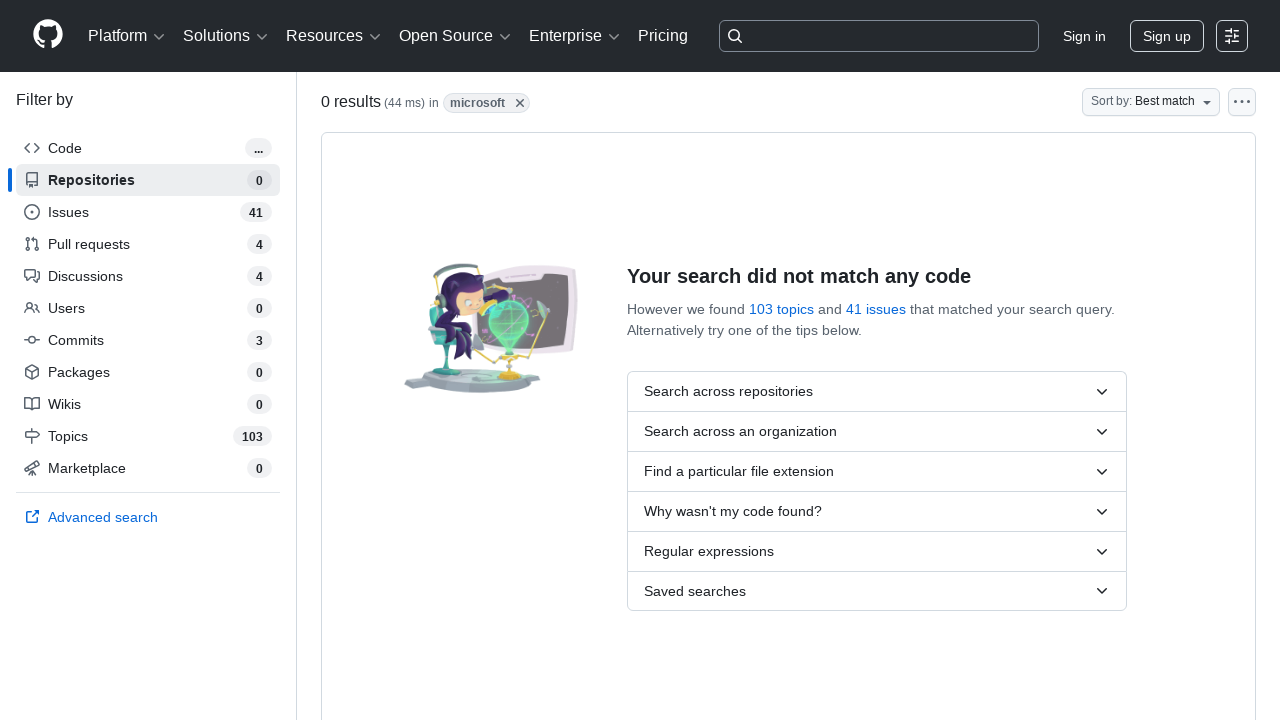

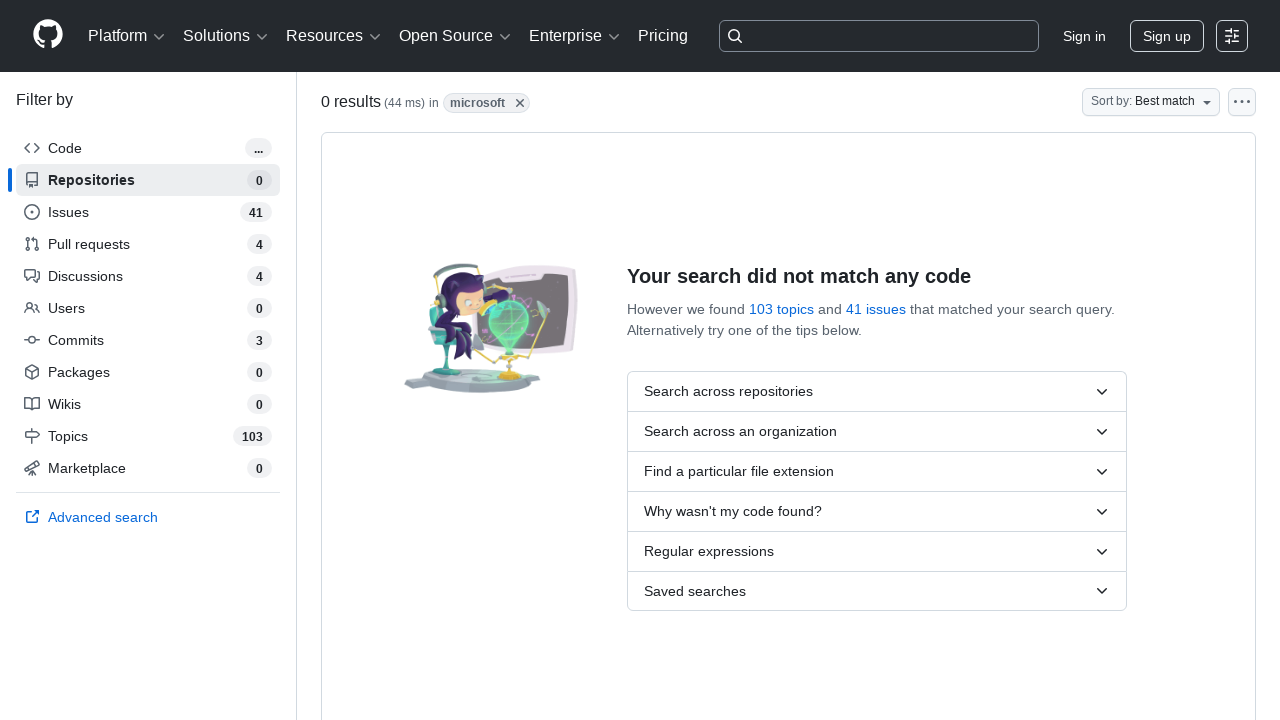